Tests toHaveValue assertion by setting a value and verifying the input value

Starting URL: https://demoapp-sable-gamma.vercel.app/

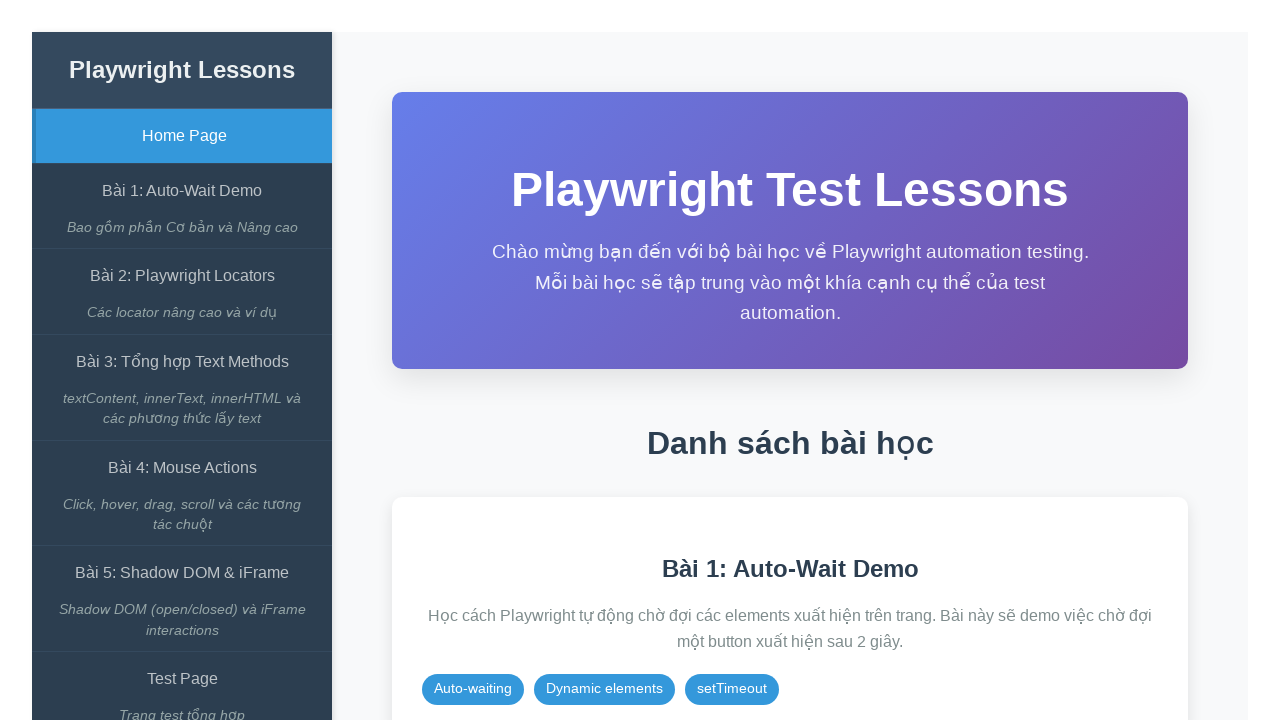

Clicked on the Auto-Wait Demo link at (182, 191) on internal:role=link[name="Bài 1: Auto-Wait Demo"i]
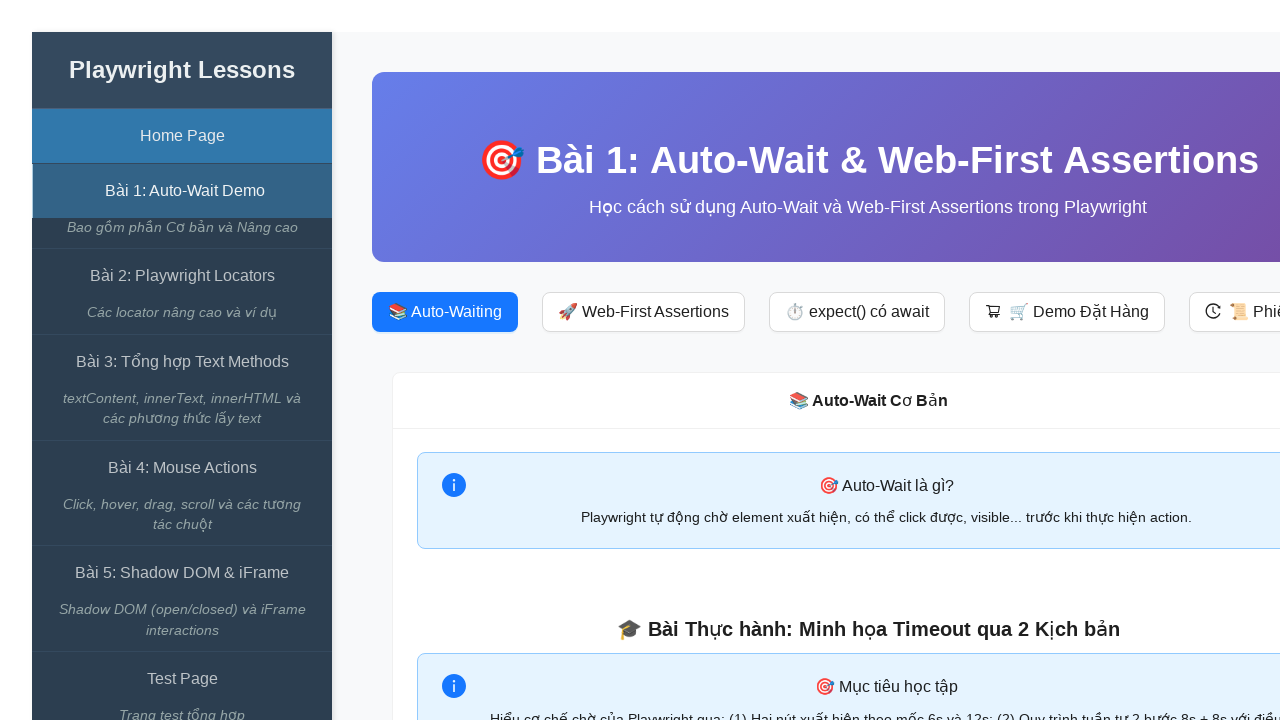

Clicked the 'expect() có await' button at (857, 312) on internal:role=button[name="expect() có await"i]
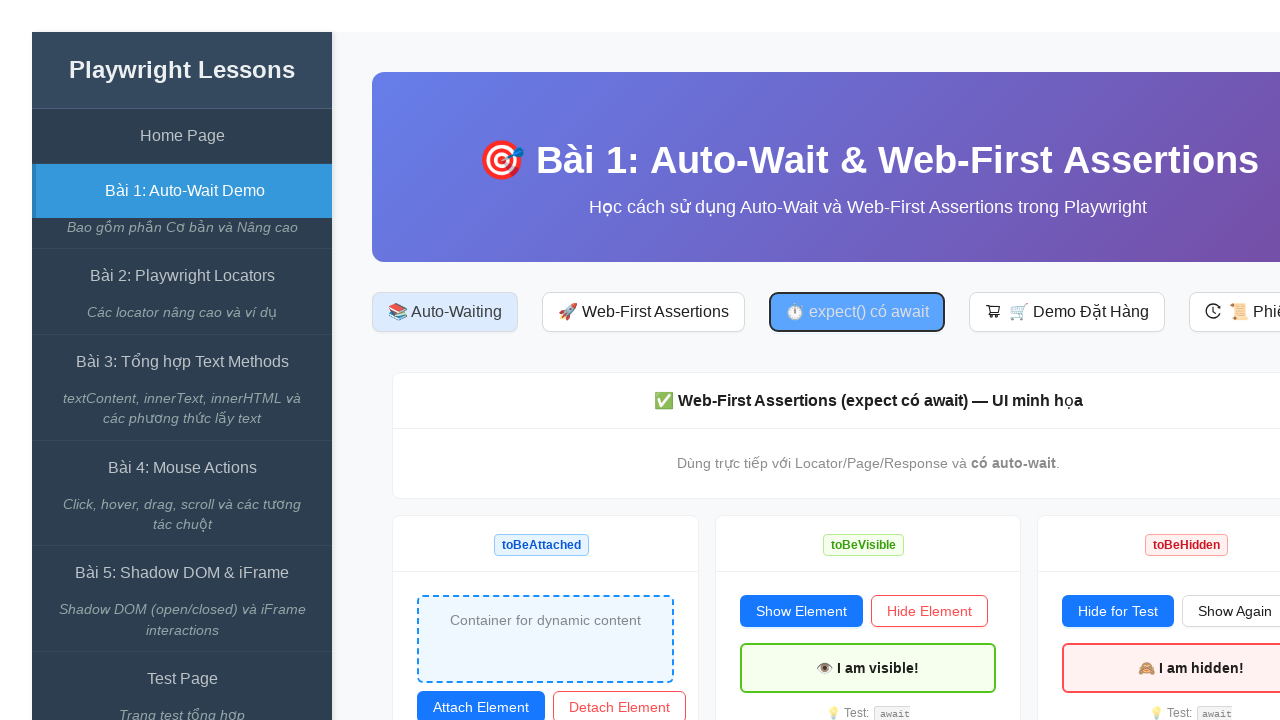

Clicked the 'Set Value' button at (831, 360) on internal:text="Set Value"s
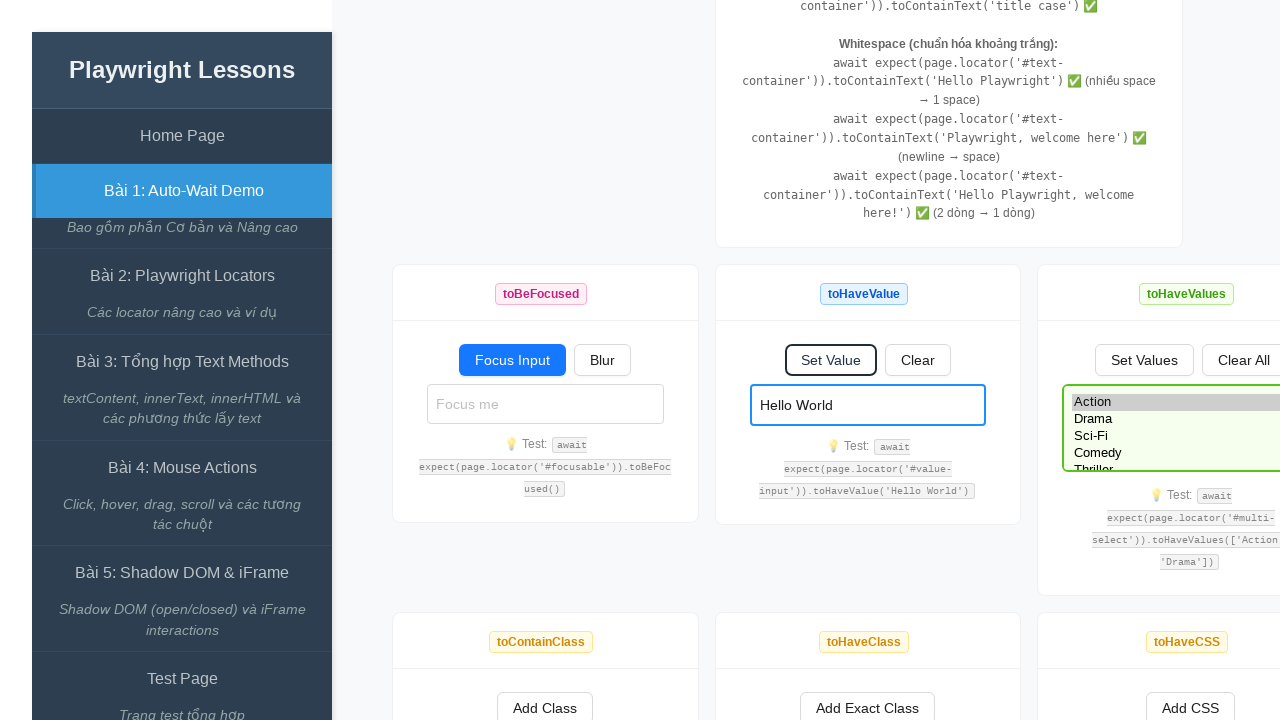

Verified input field has value 'Hello World'
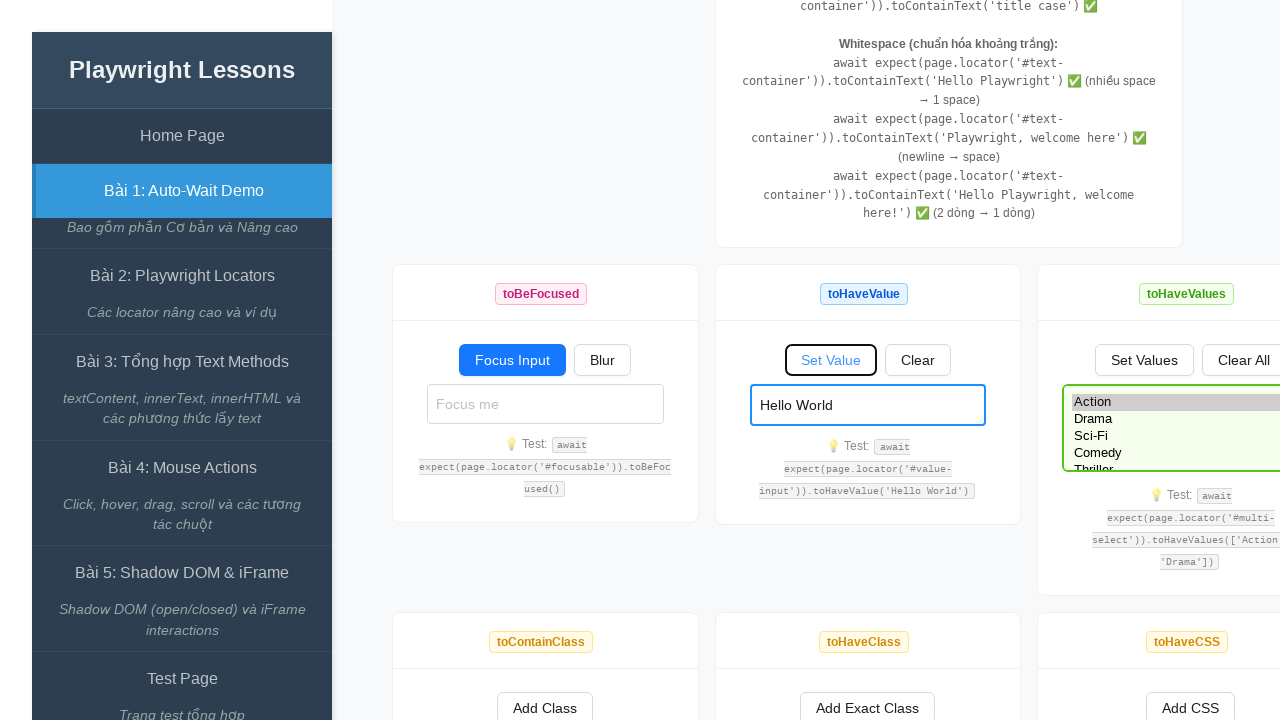

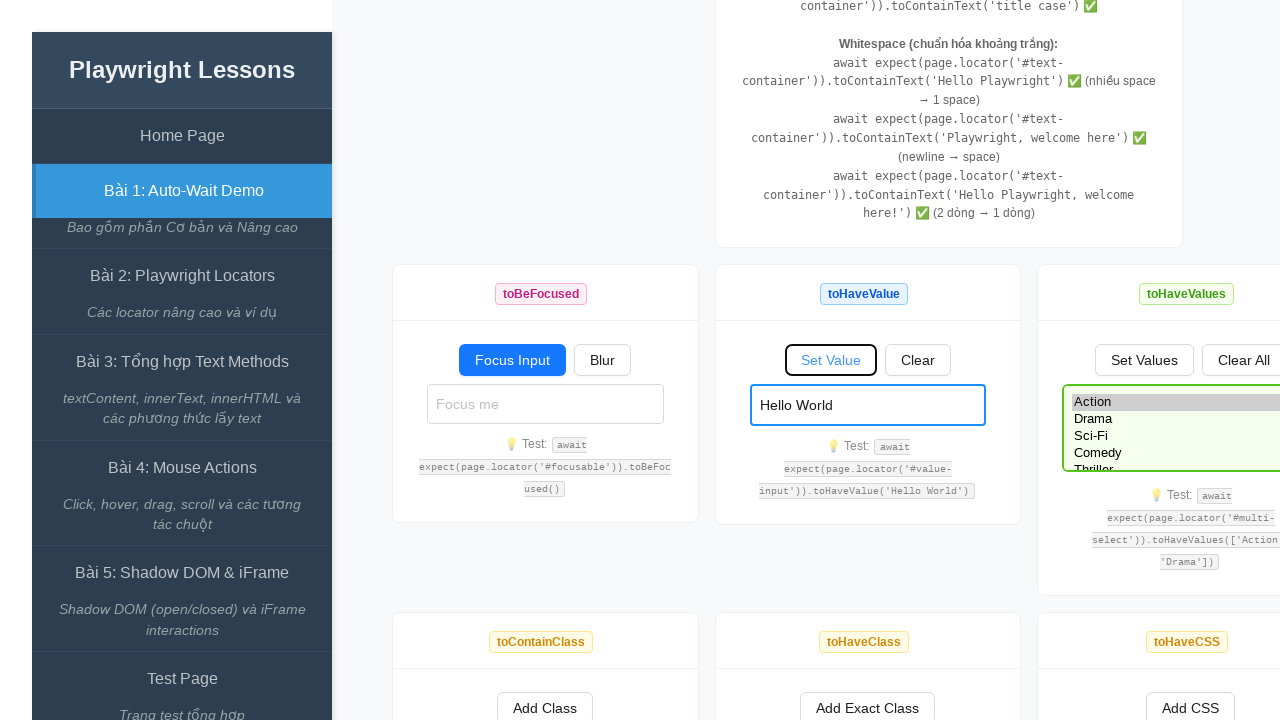